Tests jQuery UI datepicker functionality by navigating to the demo page, opening the datepicker, navigating to the next month, and selecting a specific date

Starting URL: https://jqueryui.com/datepicker/

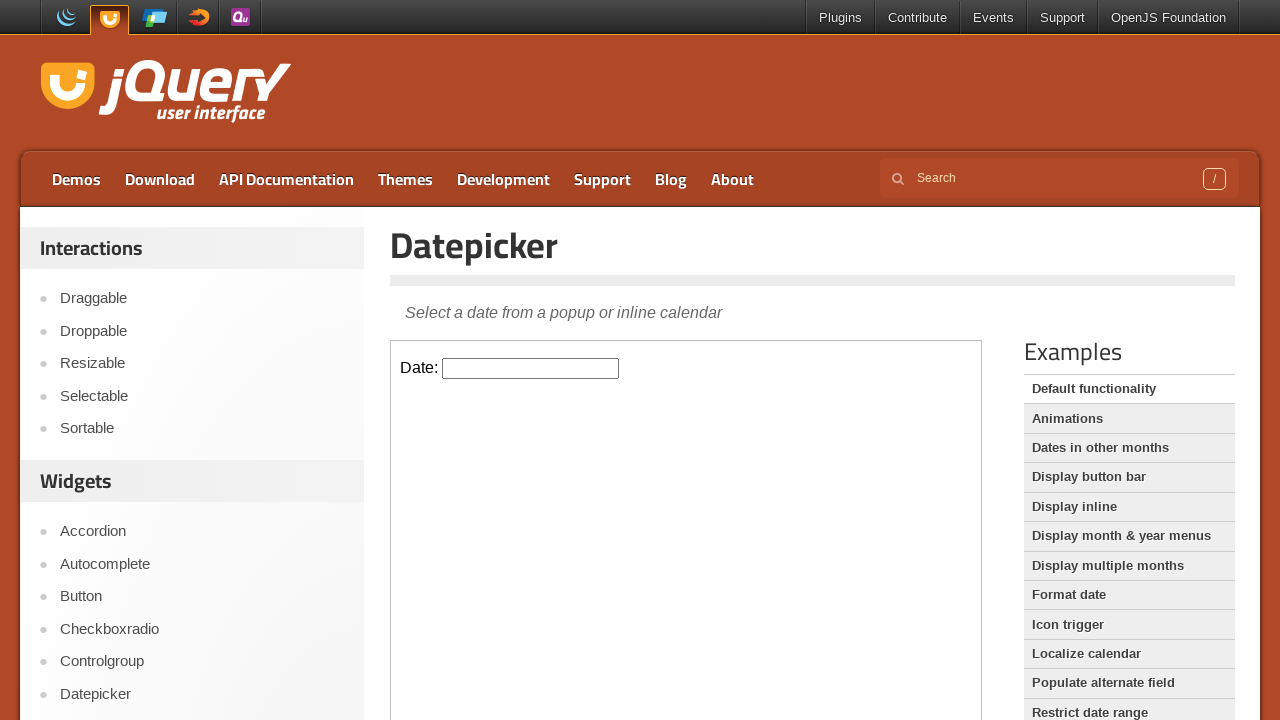

Located the iframe containing the datepicker demo
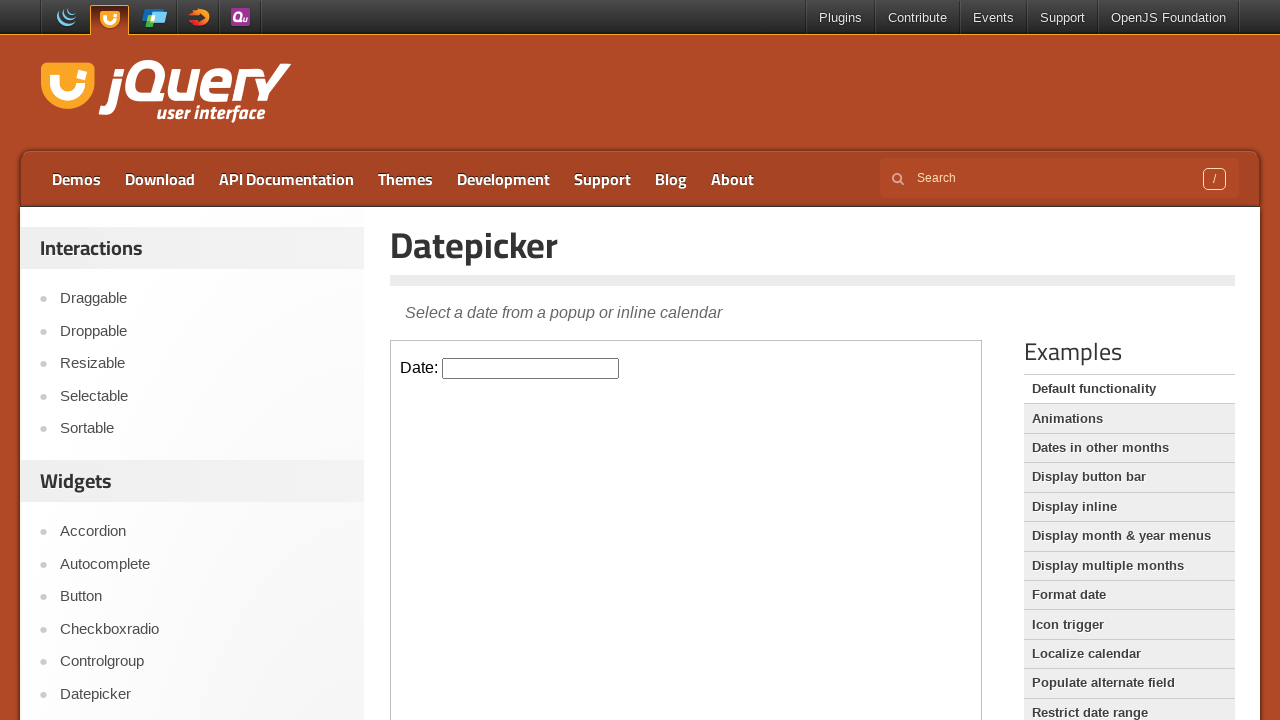

Clicked on the datepicker input field to open the calendar at (531, 368) on iframe >> nth=0 >> internal:control=enter-frame >> #datepicker
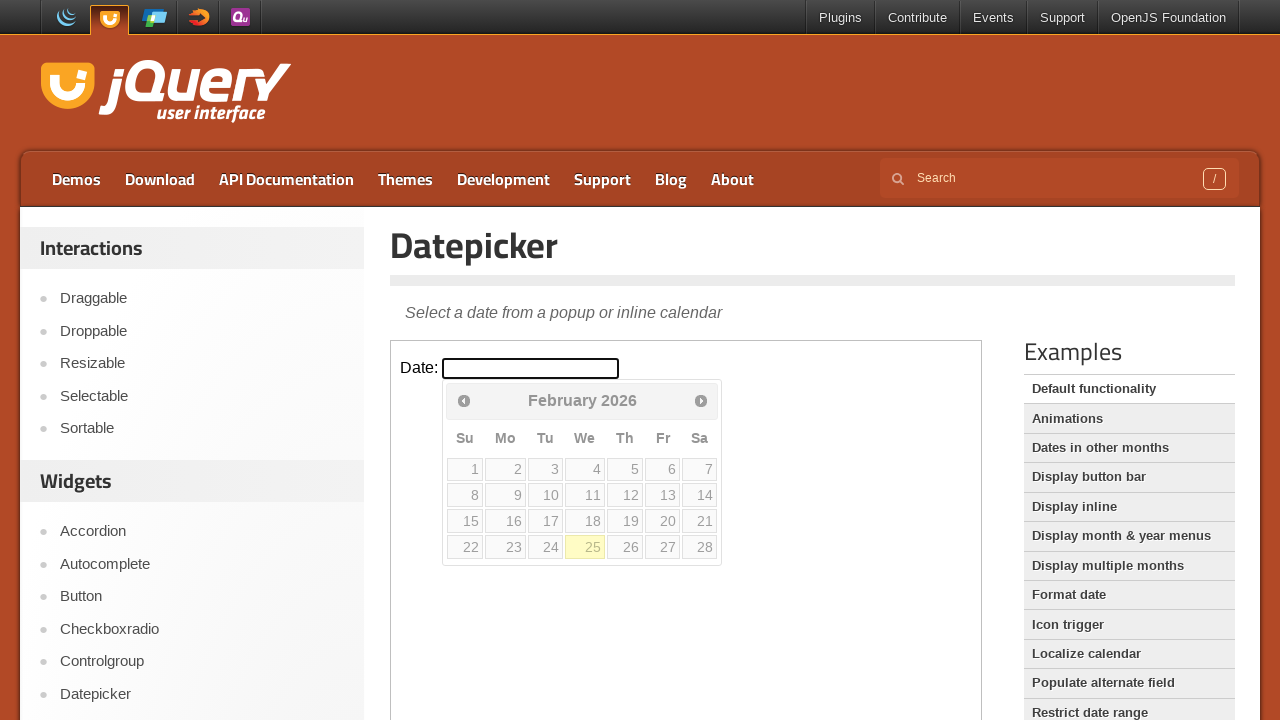

Clicked the next month navigation arrow at (701, 400) on iframe >> nth=0 >> internal:control=enter-frame >> #ui-datepicker-div >> div >> 
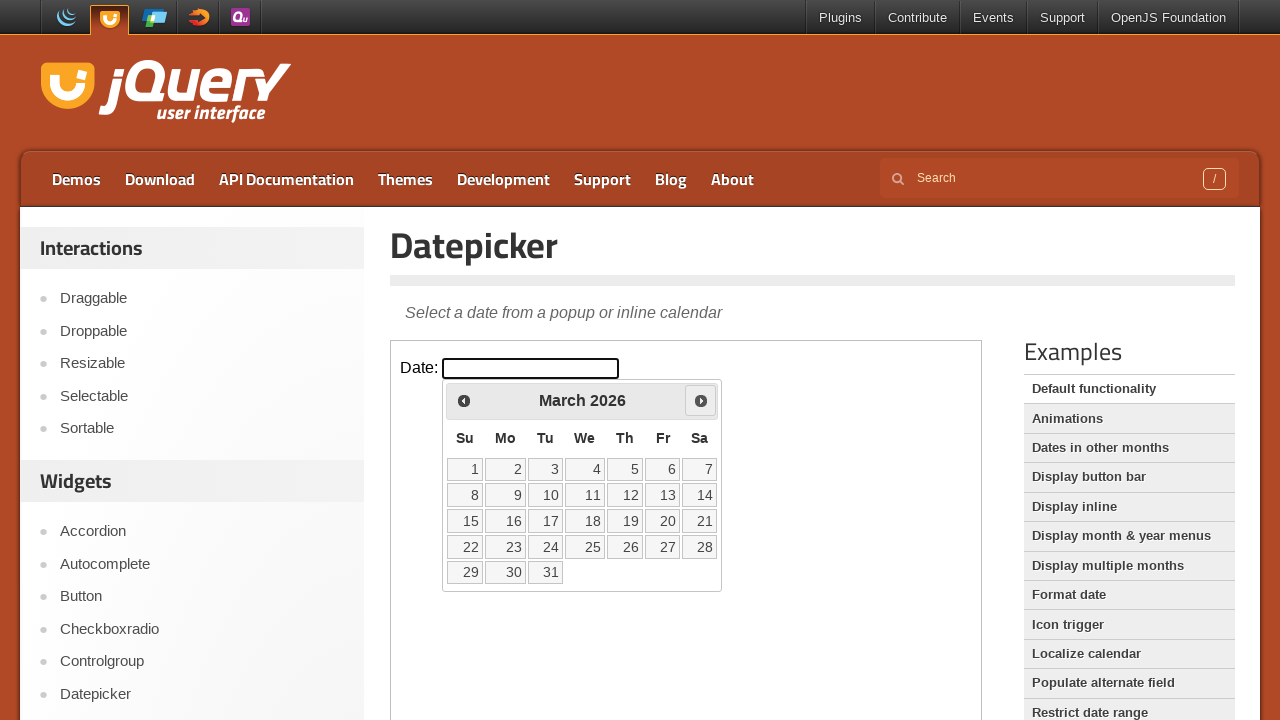

Selected day 22 from the calendar at (465, 547) on iframe >> nth=0 >> internal:control=enter-frame >> a:text('22')
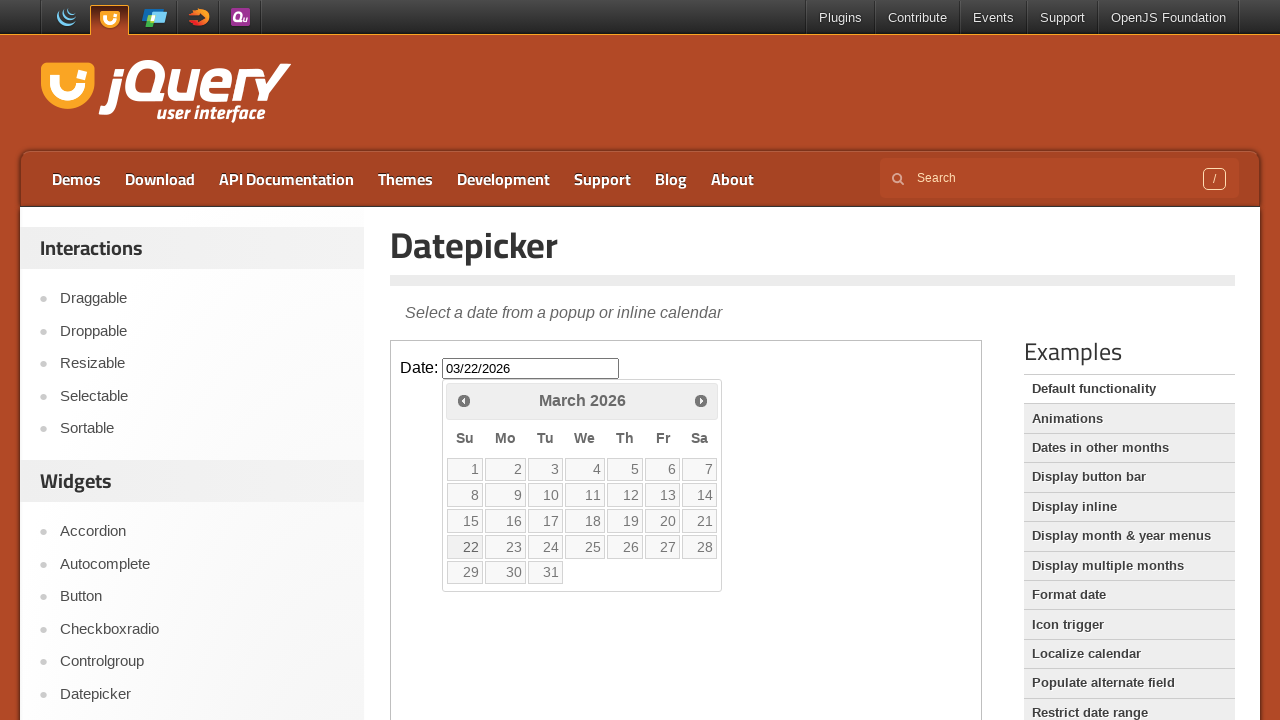

Retrieved selected date value: 03/22/2026
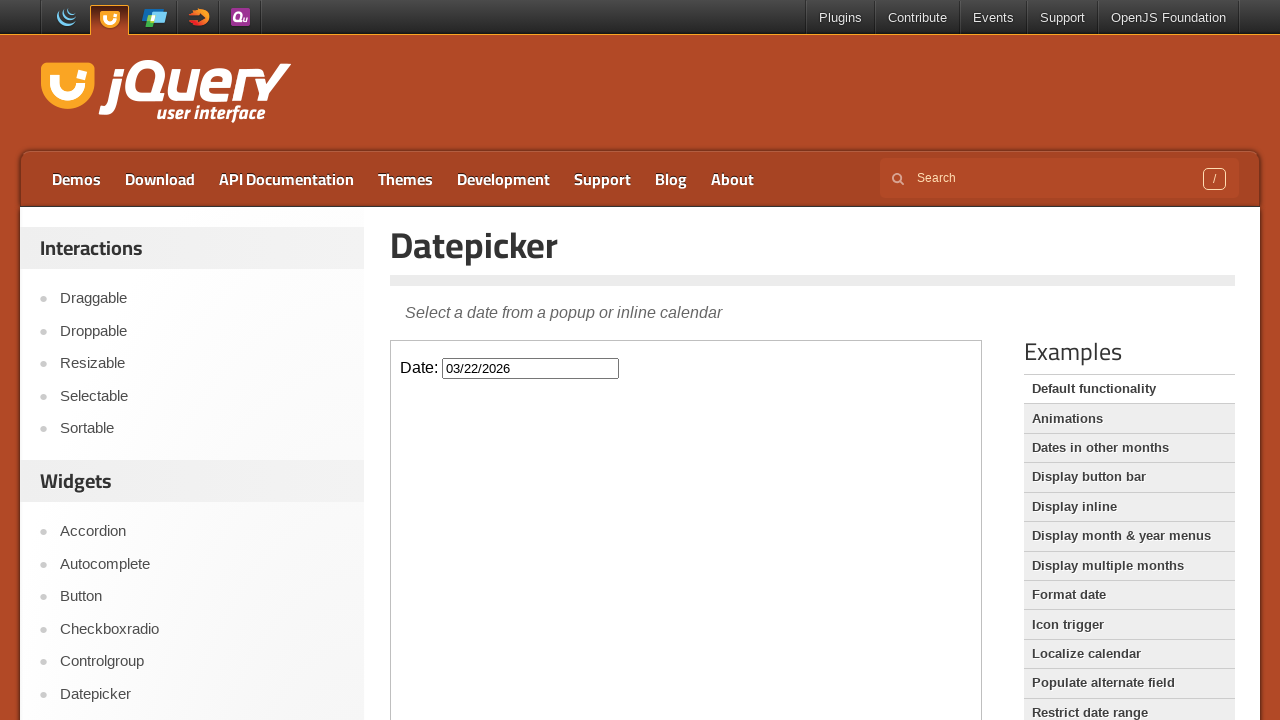

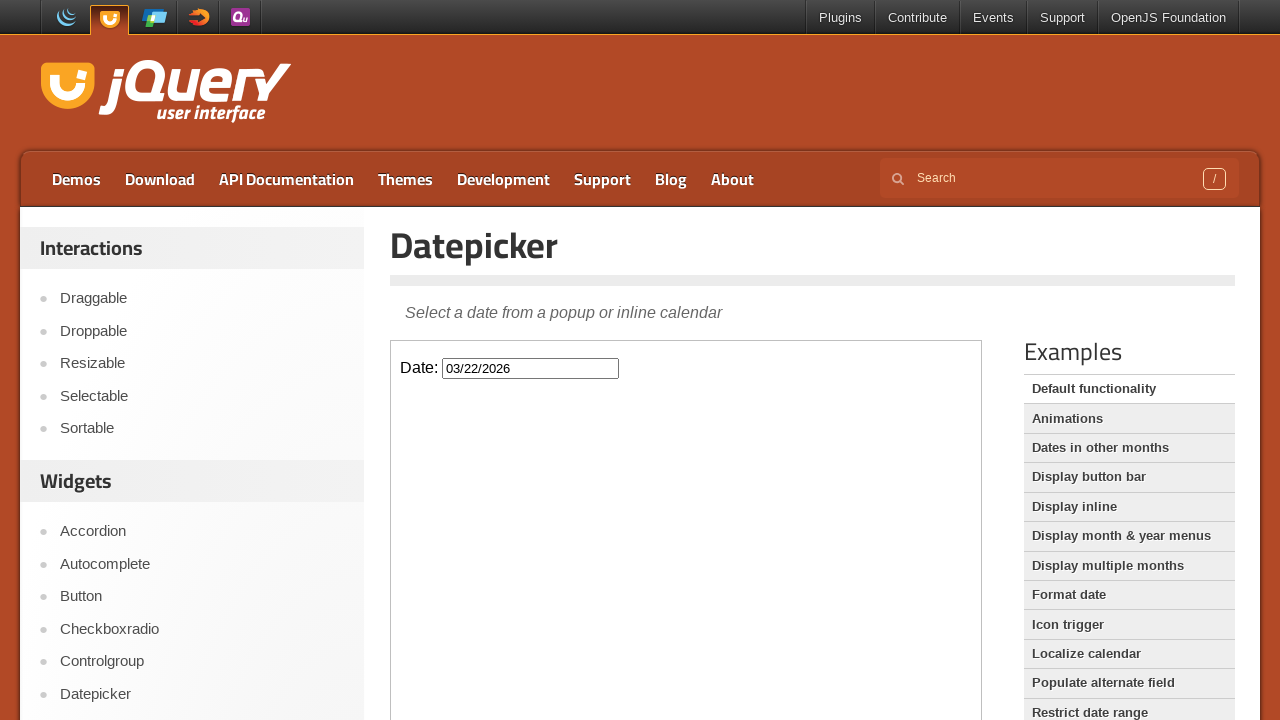